Navigates to a page, finds and clicks a link with a specific mathematical calculation as text, then fills out a registration form with personal information

Starting URL: http://suninjuly.github.io/find_link_text

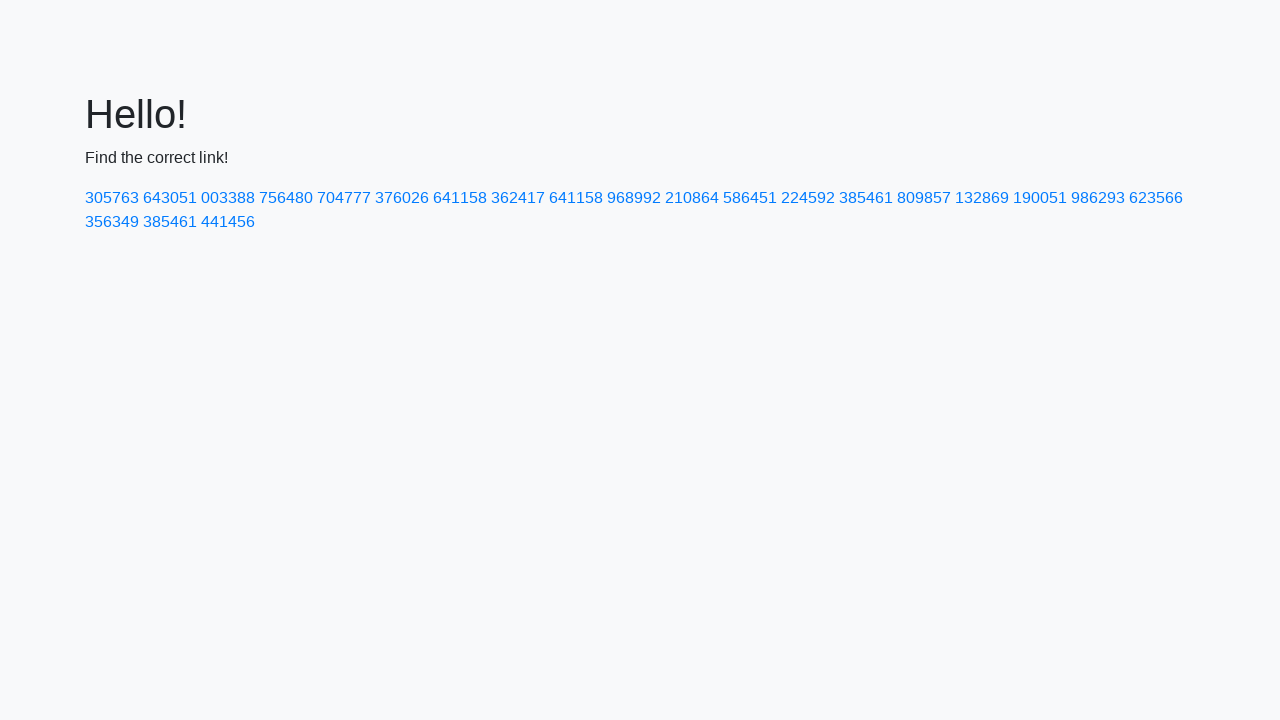

Clicked link with calculated text: 224592 at (808, 198) on text=224592
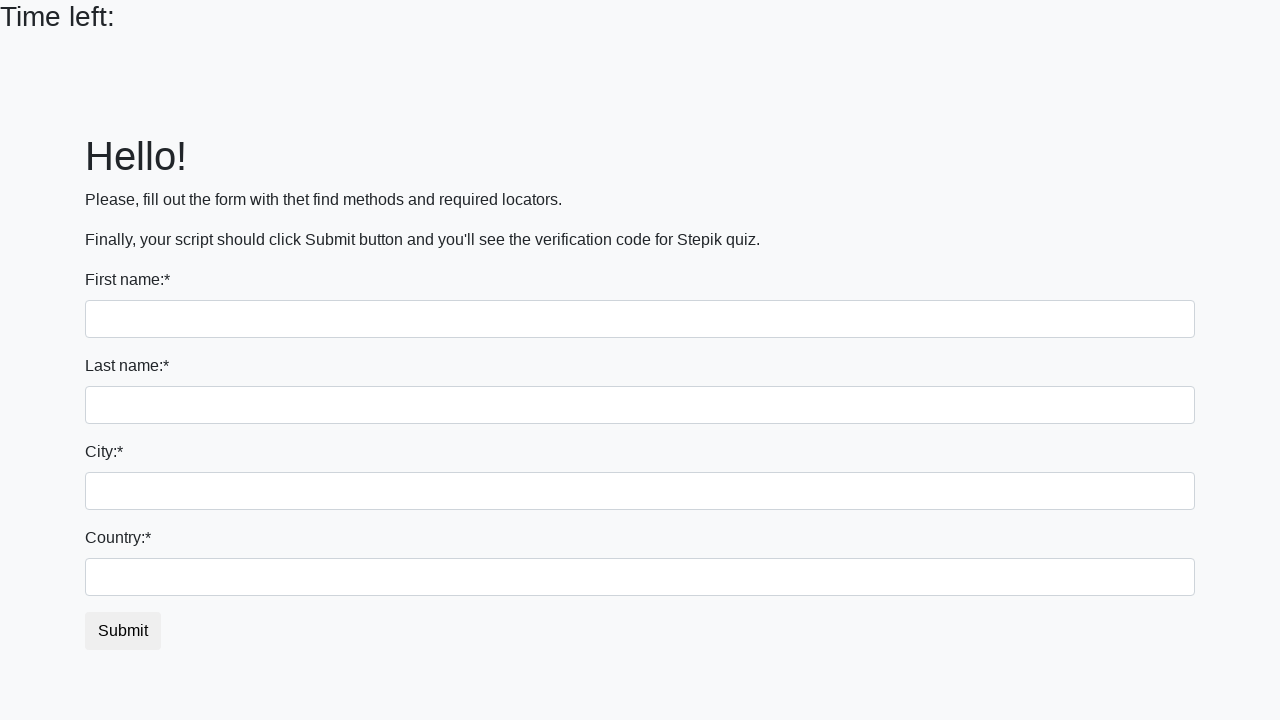

Filled first name field with 'Ivan' on xpath=/html/body/div/form/div[1]/input
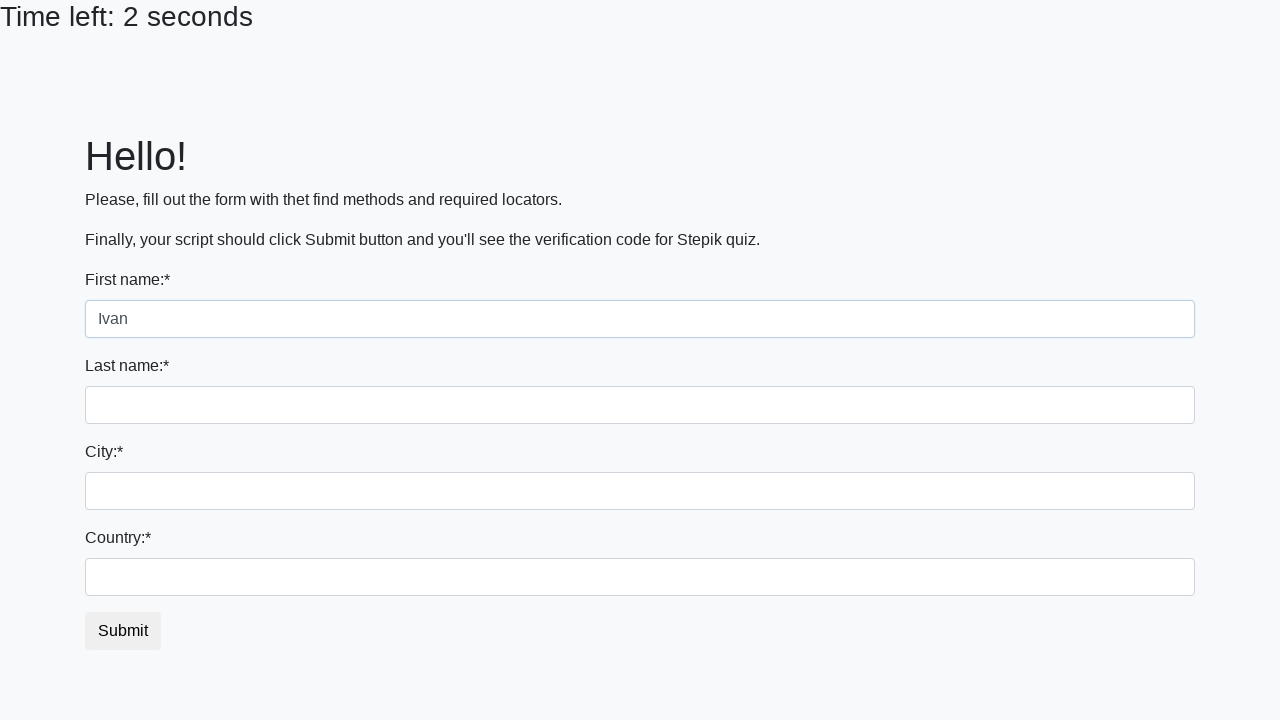

Filled last name field with 'Petrov' on xpath=/html/body/div/form/div[2]/input
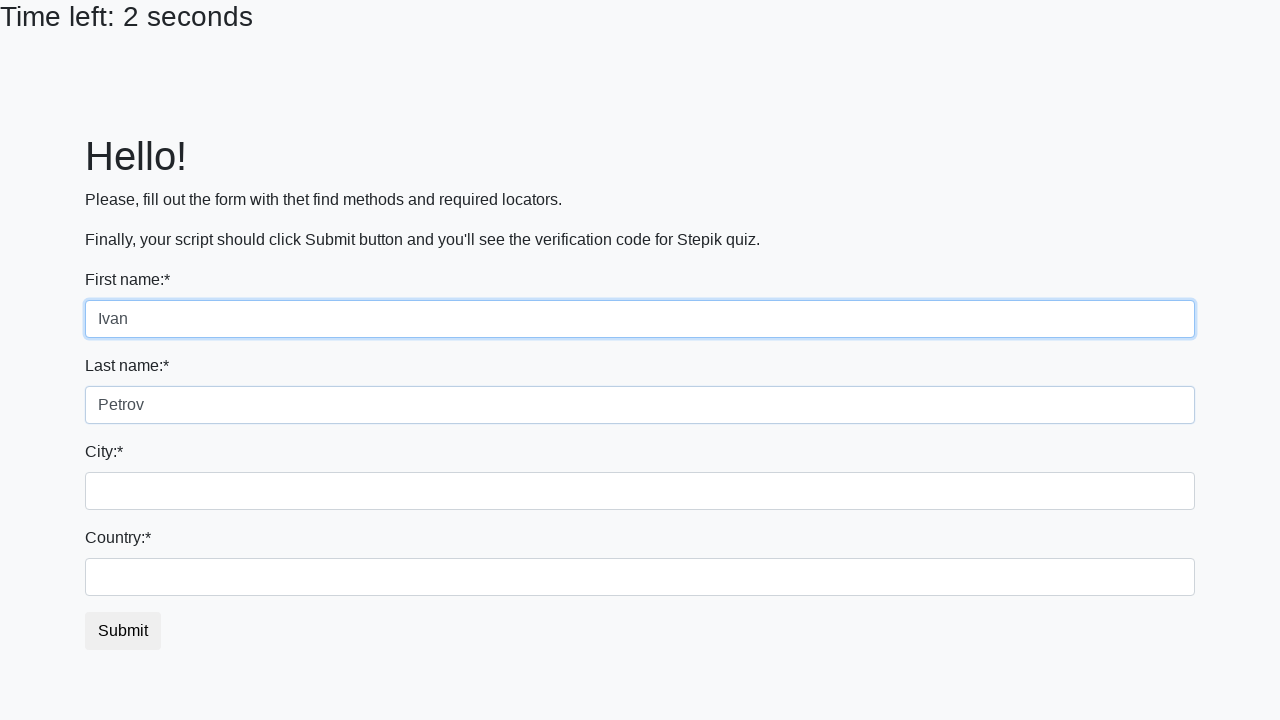

Filled city field with 'Smolensk' on xpath=/html/body/div/form/div[3]/input
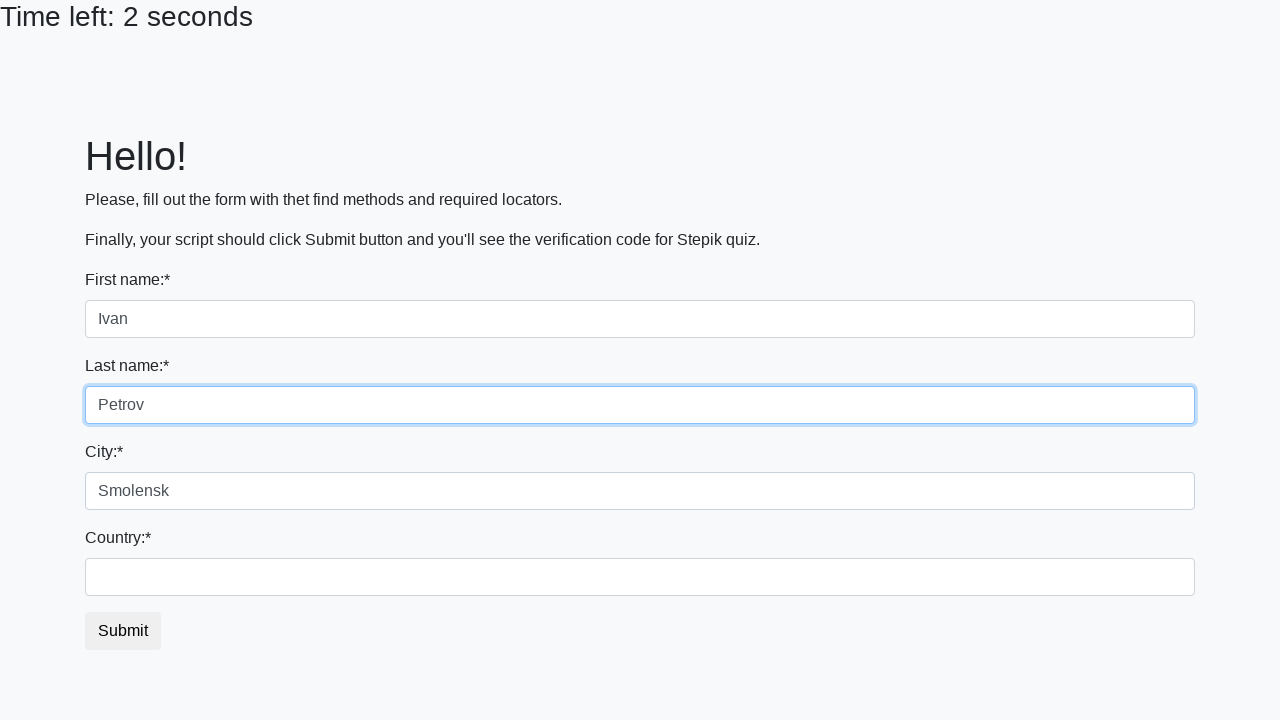

Filled country field with 'Russia' on xpath=/html/body/div/form/div[4]/input
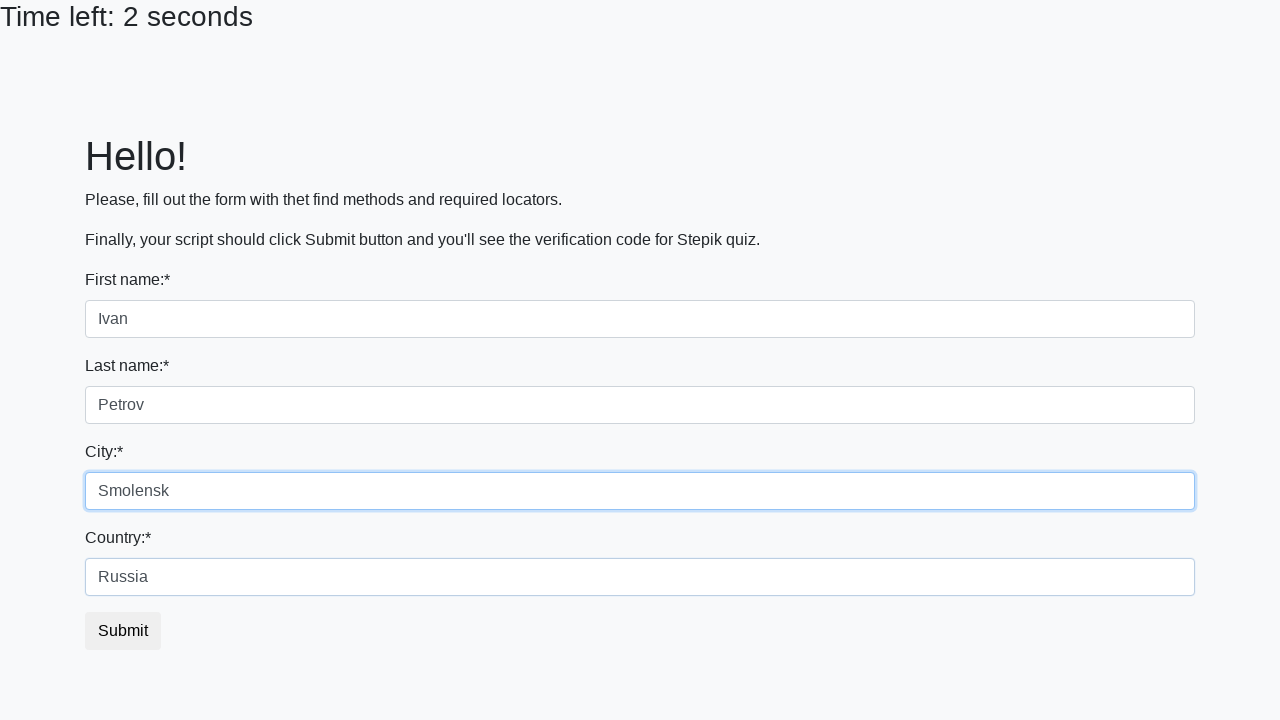

Clicked submit button to register at (123, 631) on .btn
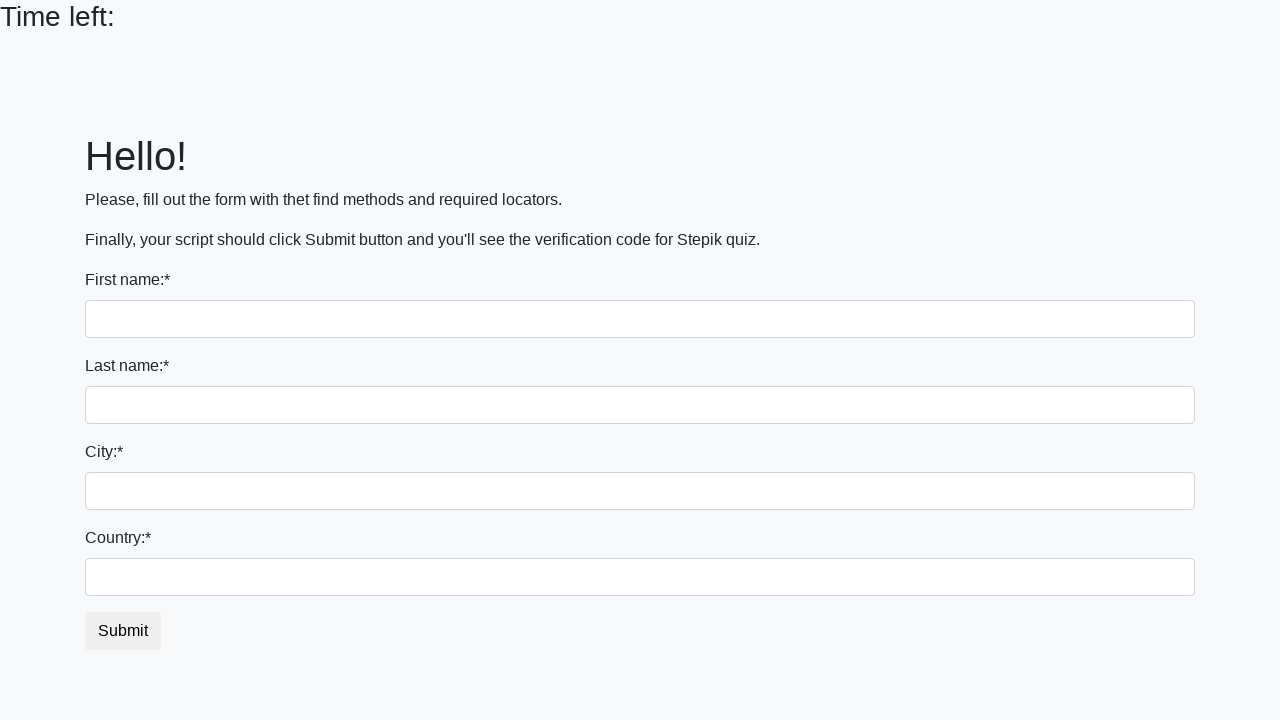

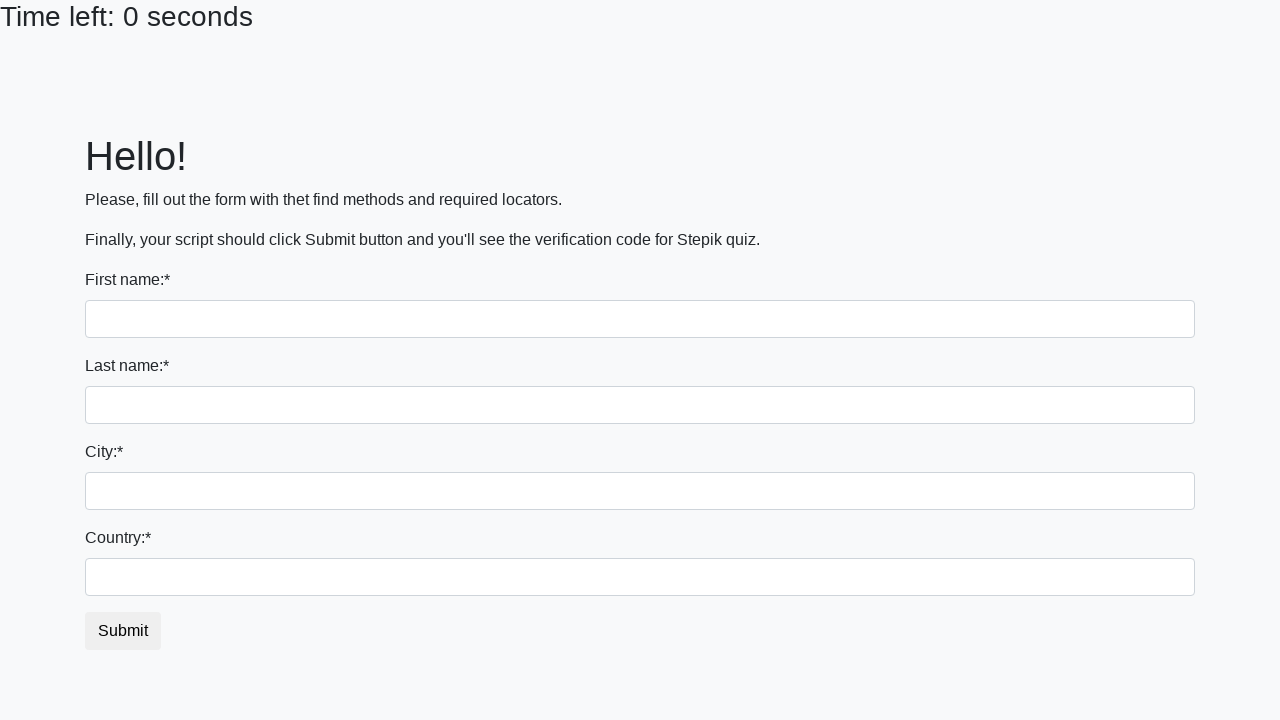